Navigates to the OrangeHRM demo homepage and verifies that the login branding logo is displayed on the page.

Starting URL: https://opensource-demo.orangehrmlive.com

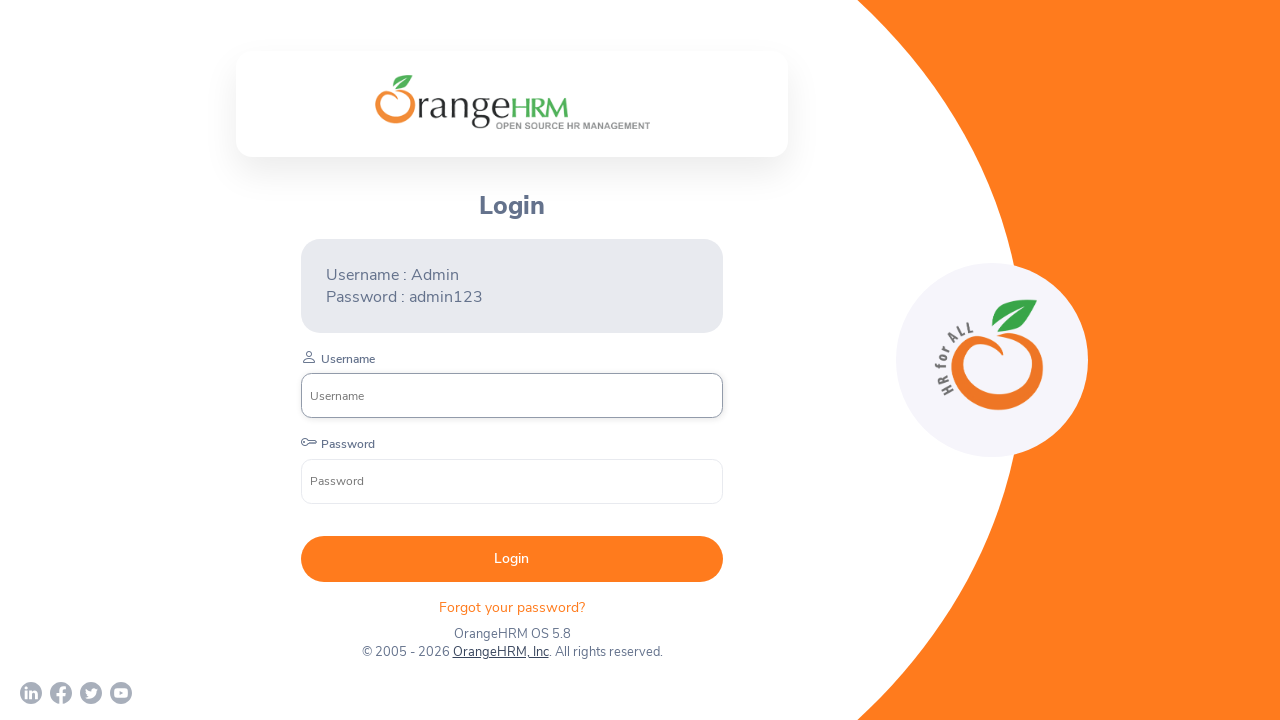

Waited for OrangeHRM login branding logo selector to become visible
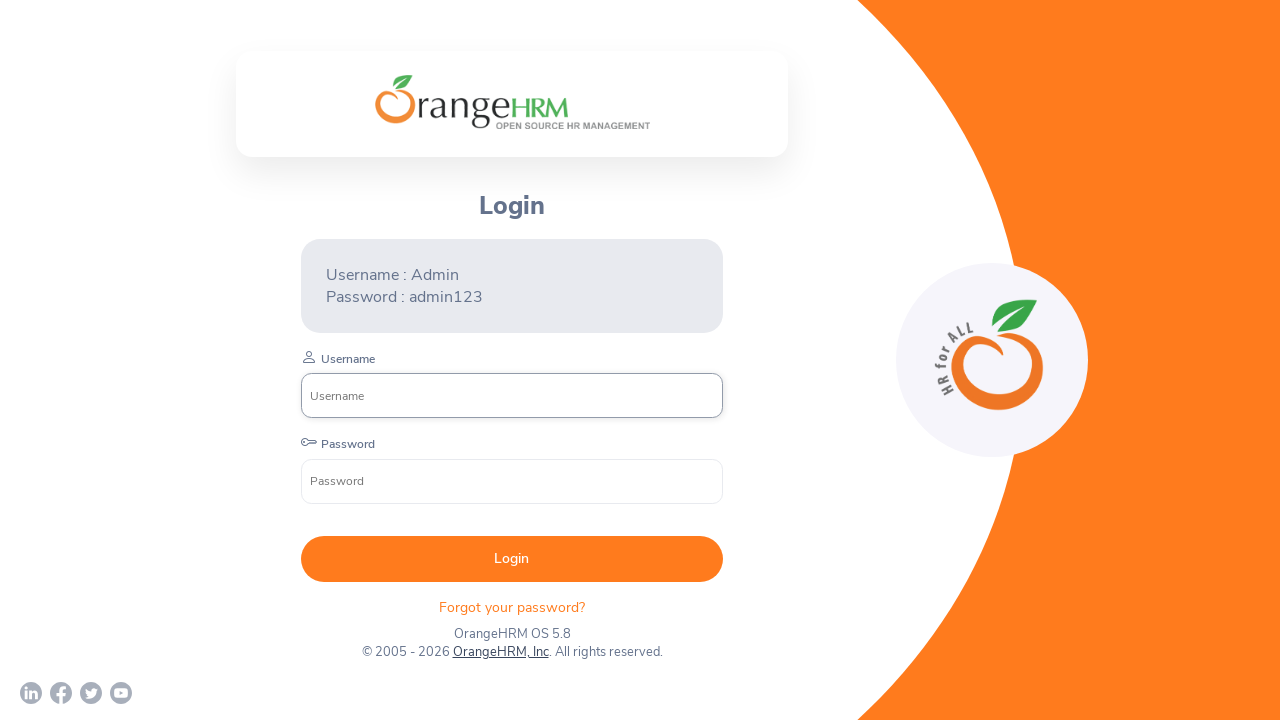

Located the OrangeHRM login branding logo element
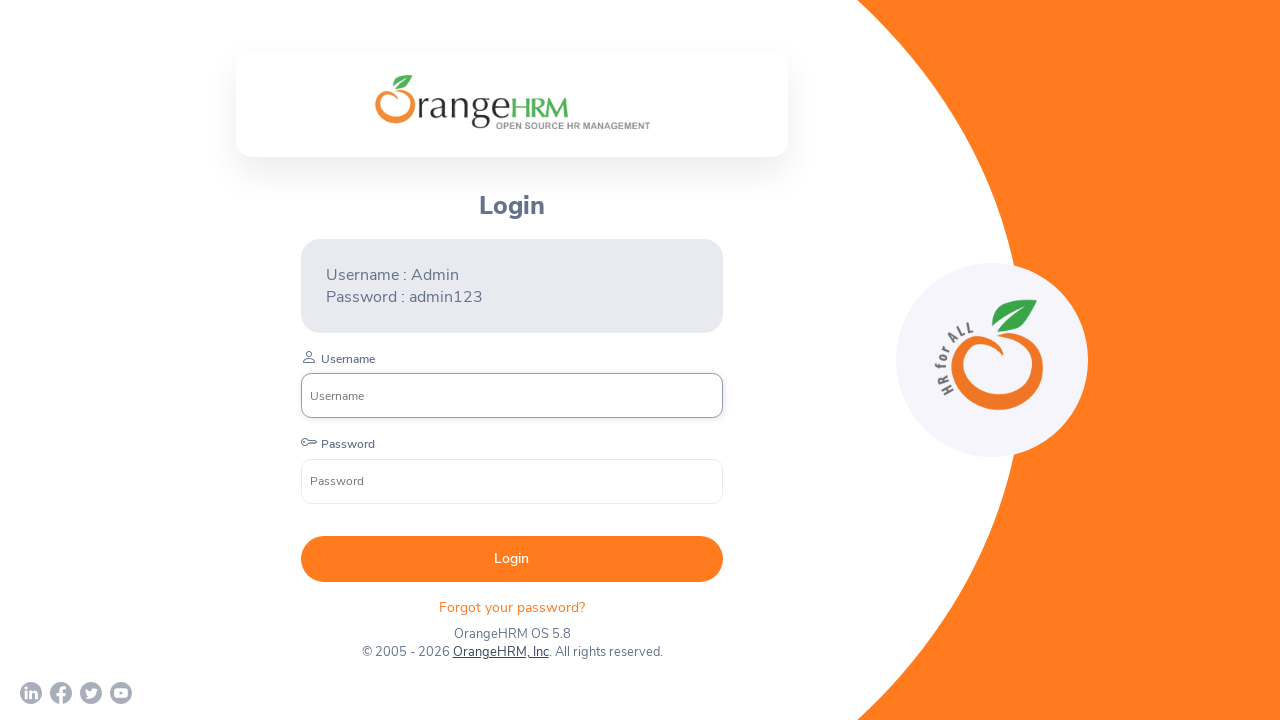

Verified that the OrangeHRM login branding logo is visible on the page
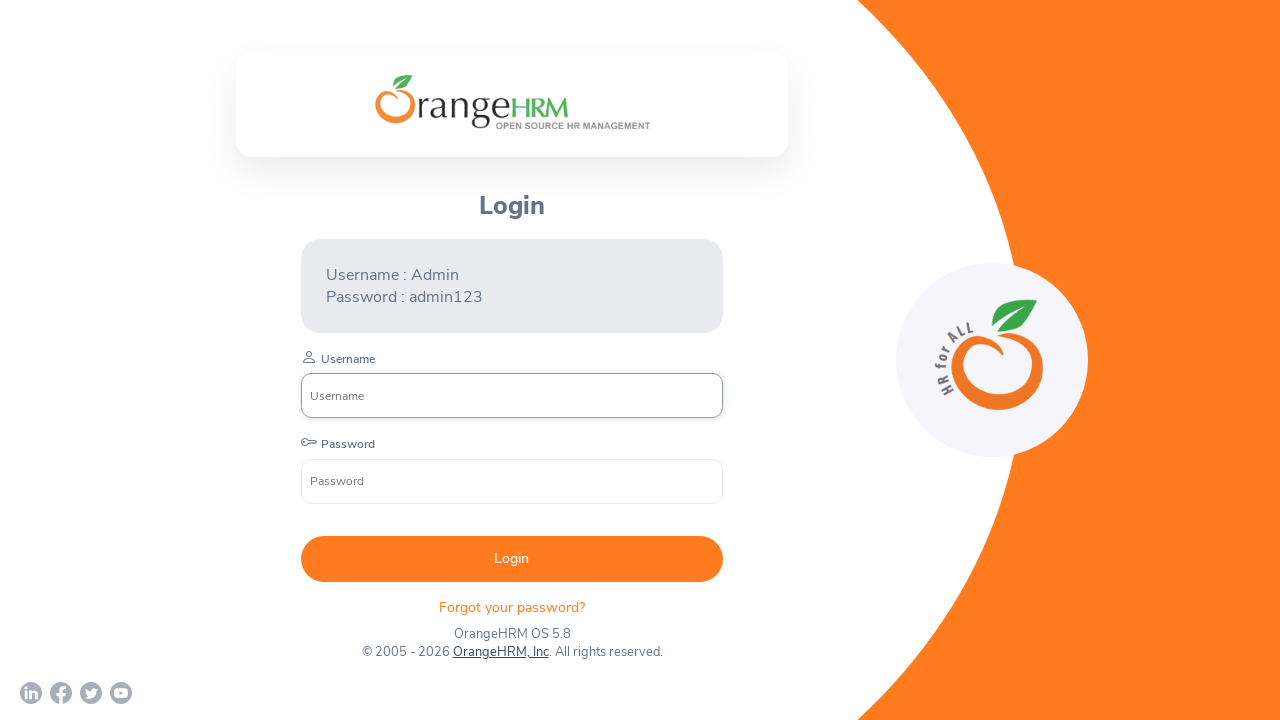

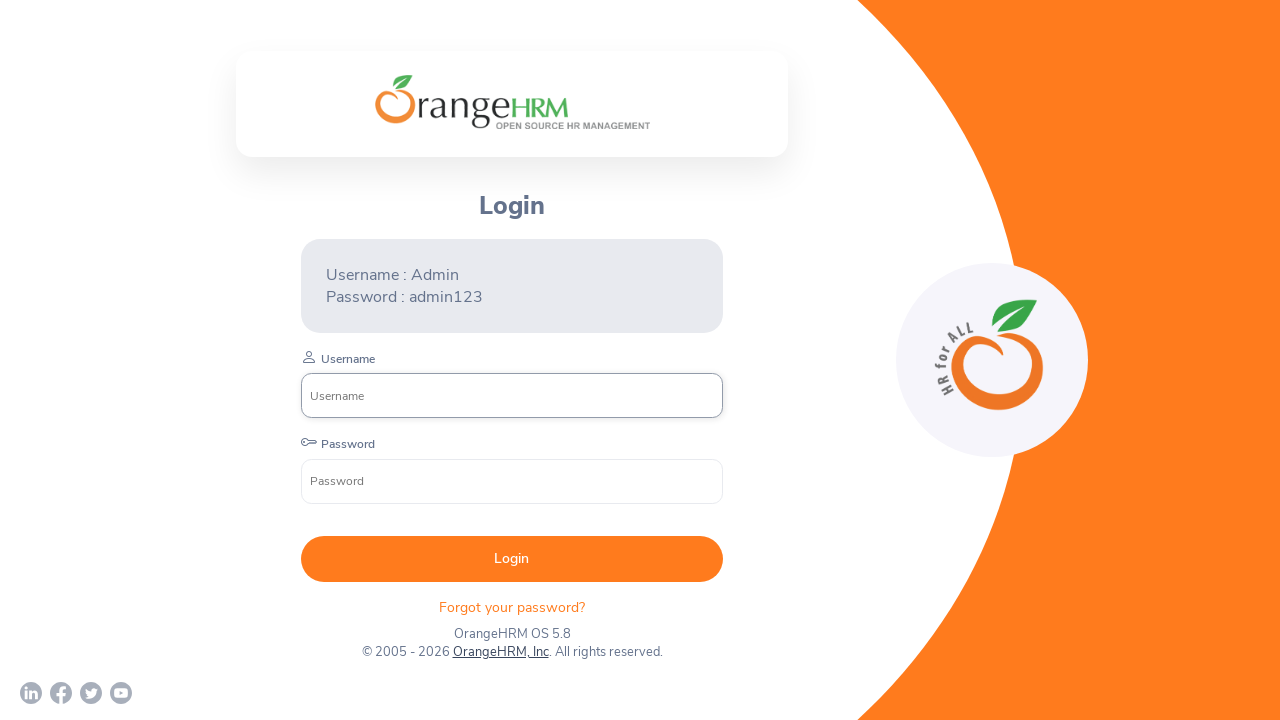